Navigates to a page with many elements and highlights a specific element by temporarily changing its border style to a red dashed line using JavaScript, then reverts the style after a brief delay.

Starting URL: http://the-internet.herokuapp.com/large

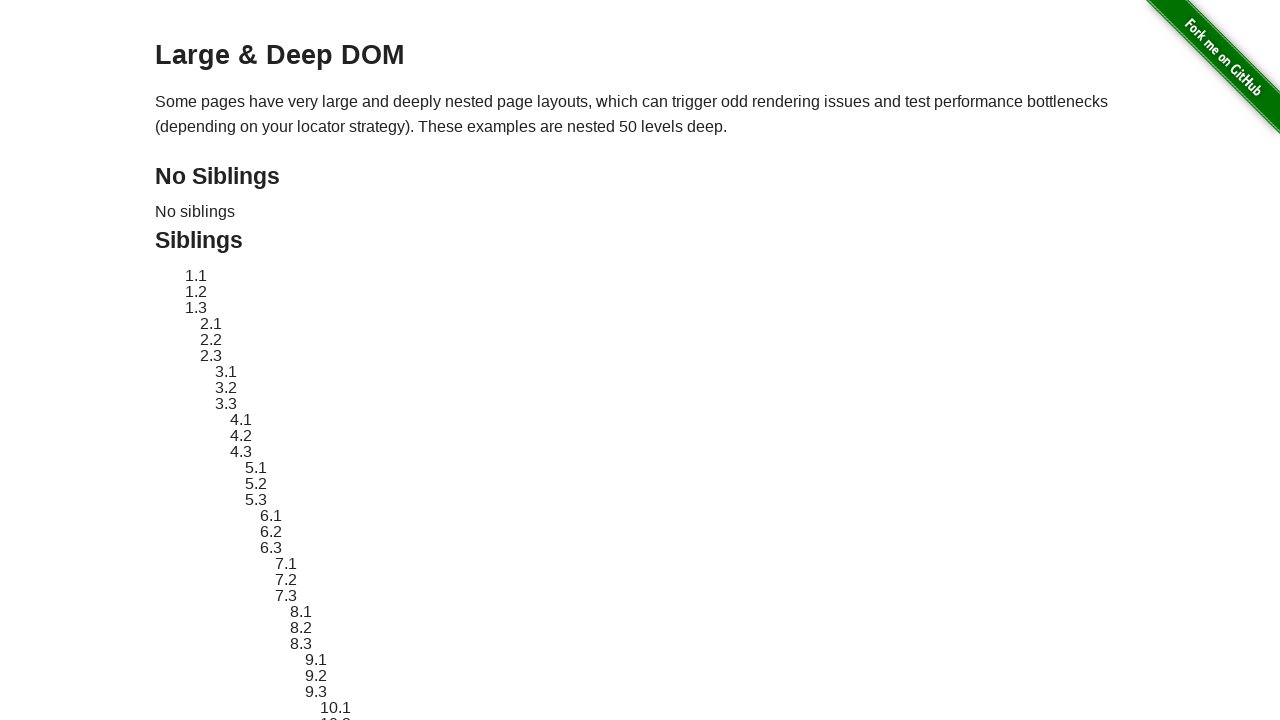

Located element with selector #sibling-2.3
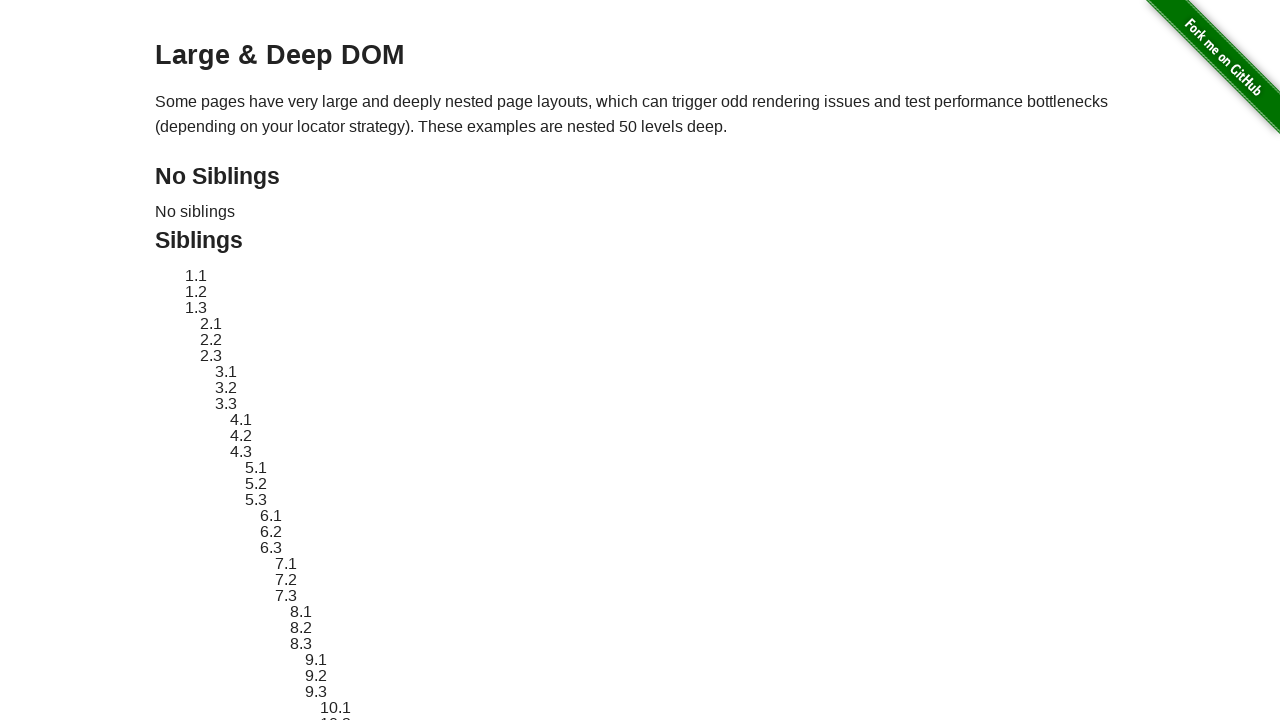

Element became visible
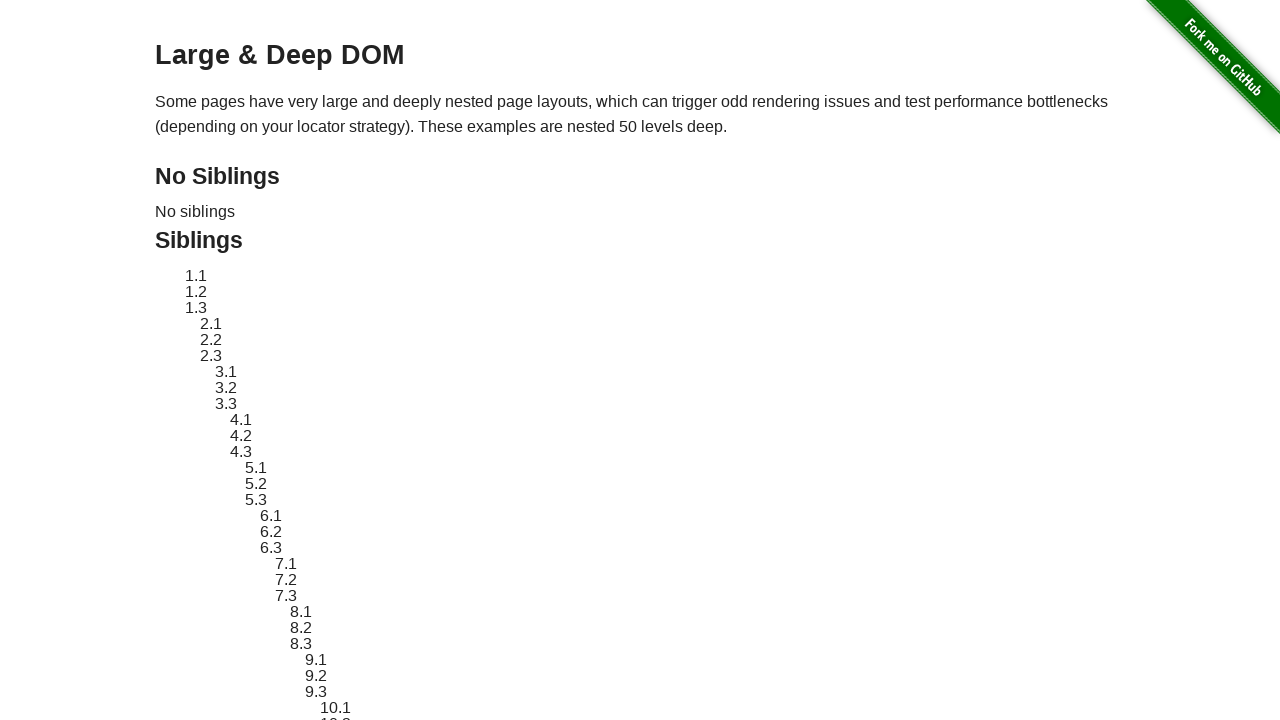

Retrieved original style: ''
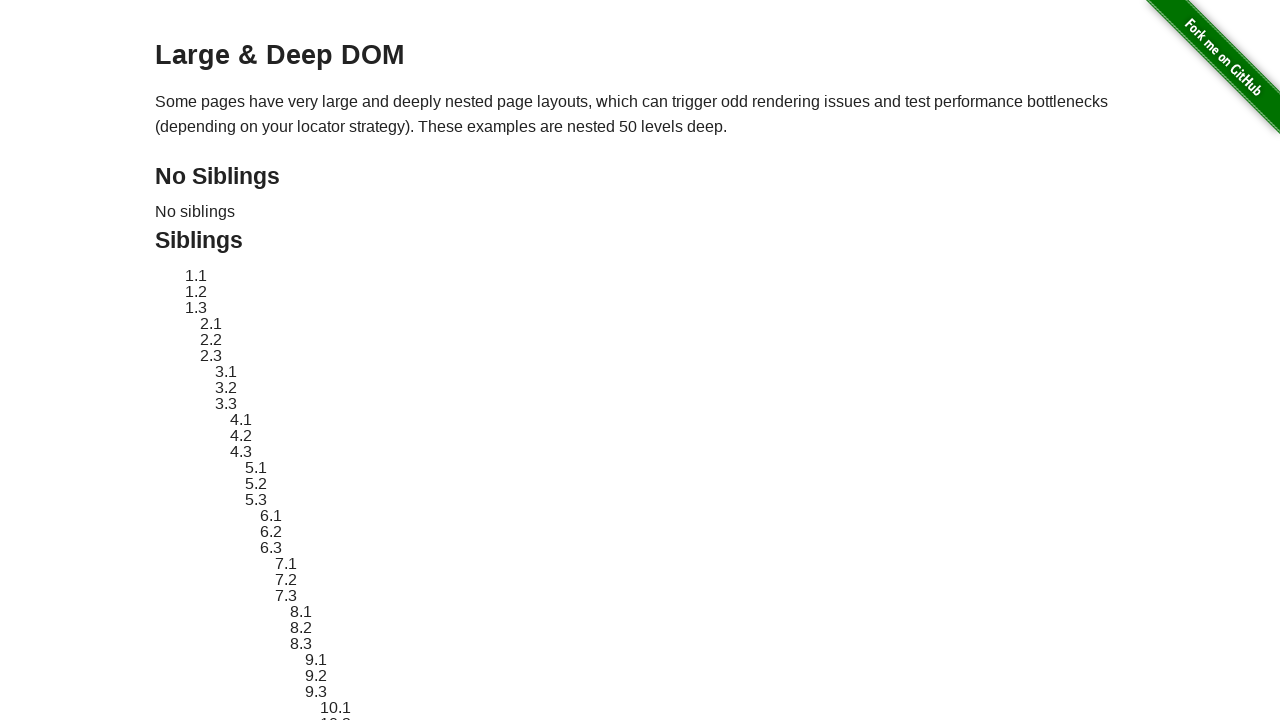

Applied red dashed border highlight to element
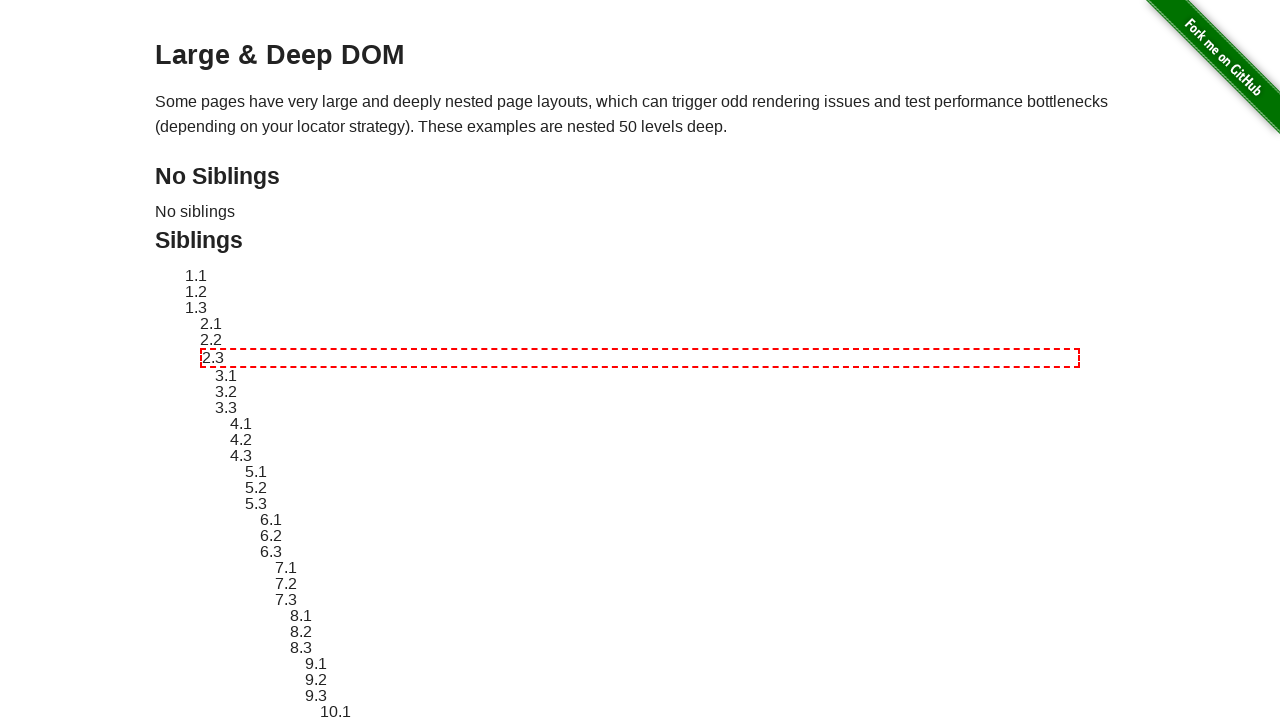

Waited 3 seconds to display highlight
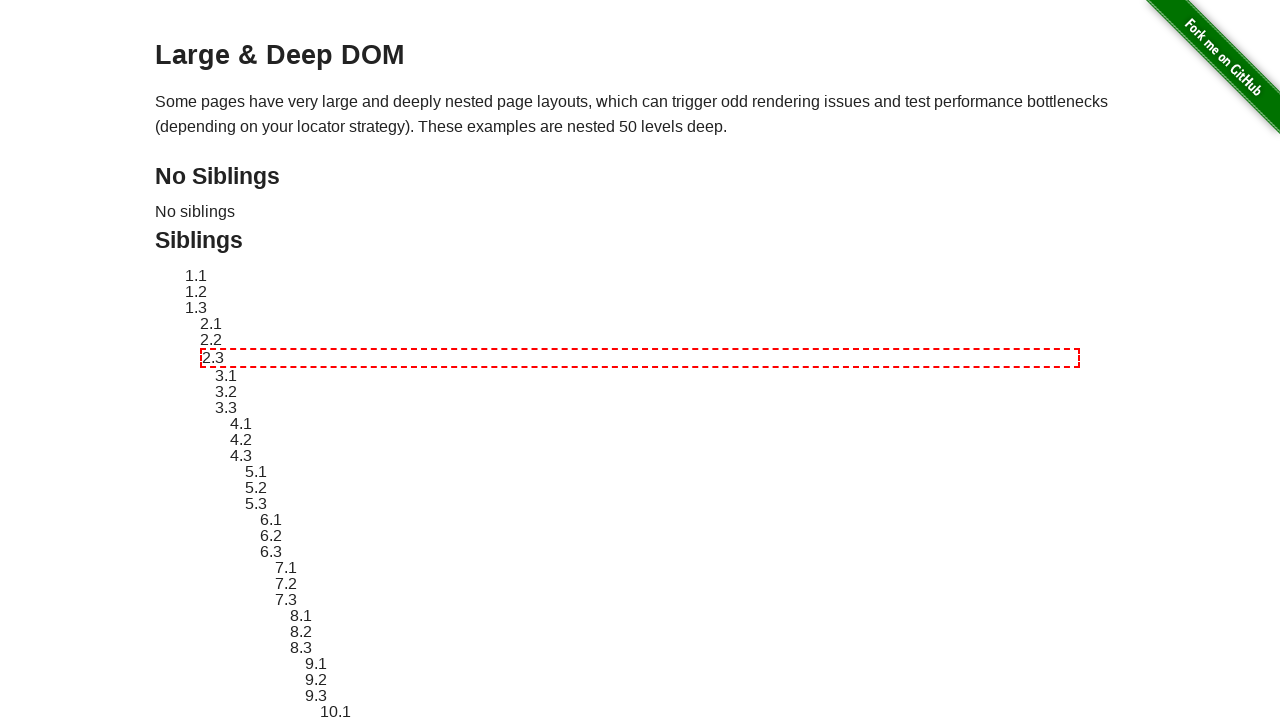

Reverted element style to original
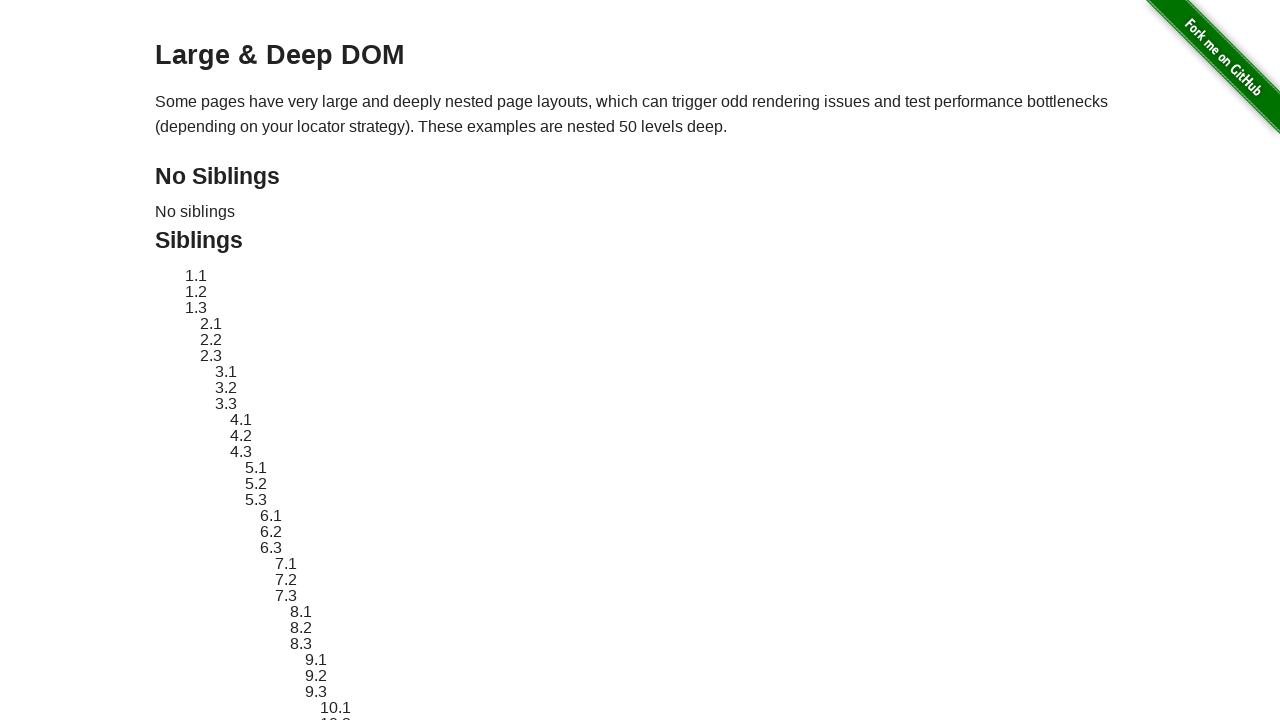

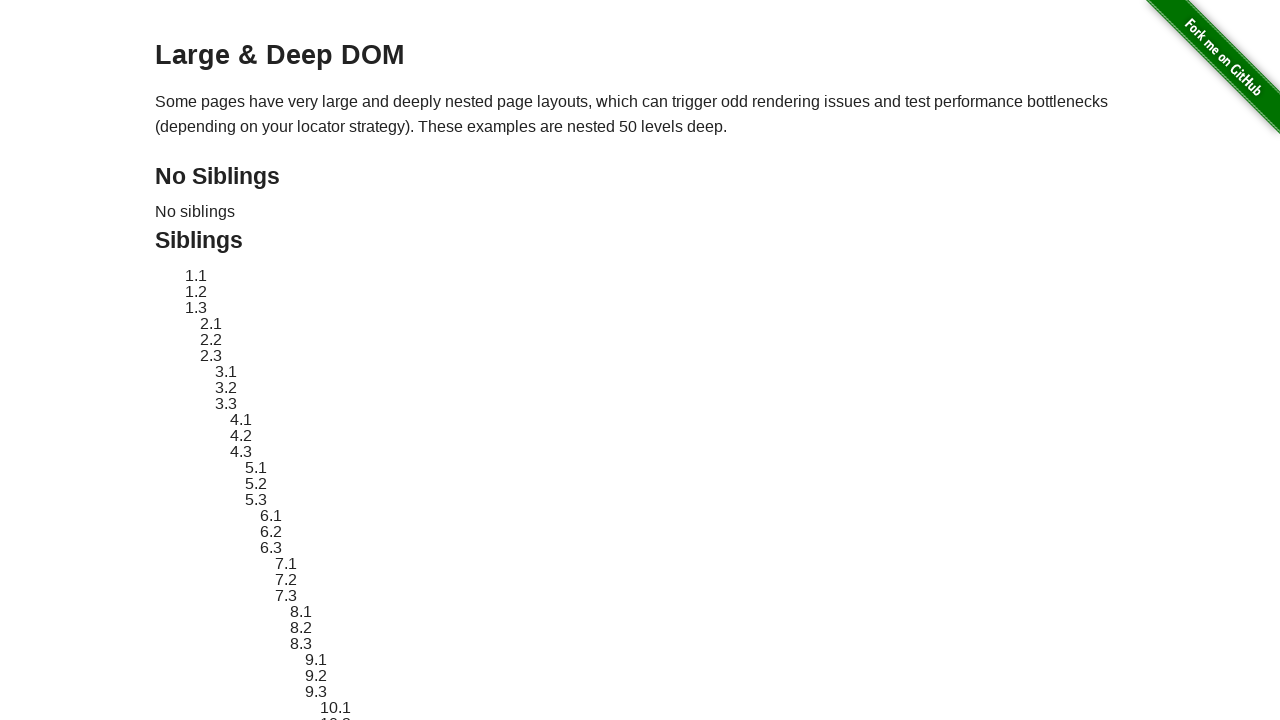